Tests Python.org search functionality by navigating to the site, verifying the title contains "Python", entering a search query "pycon", and submitting the search form.

Starting URL: http://www.python.org

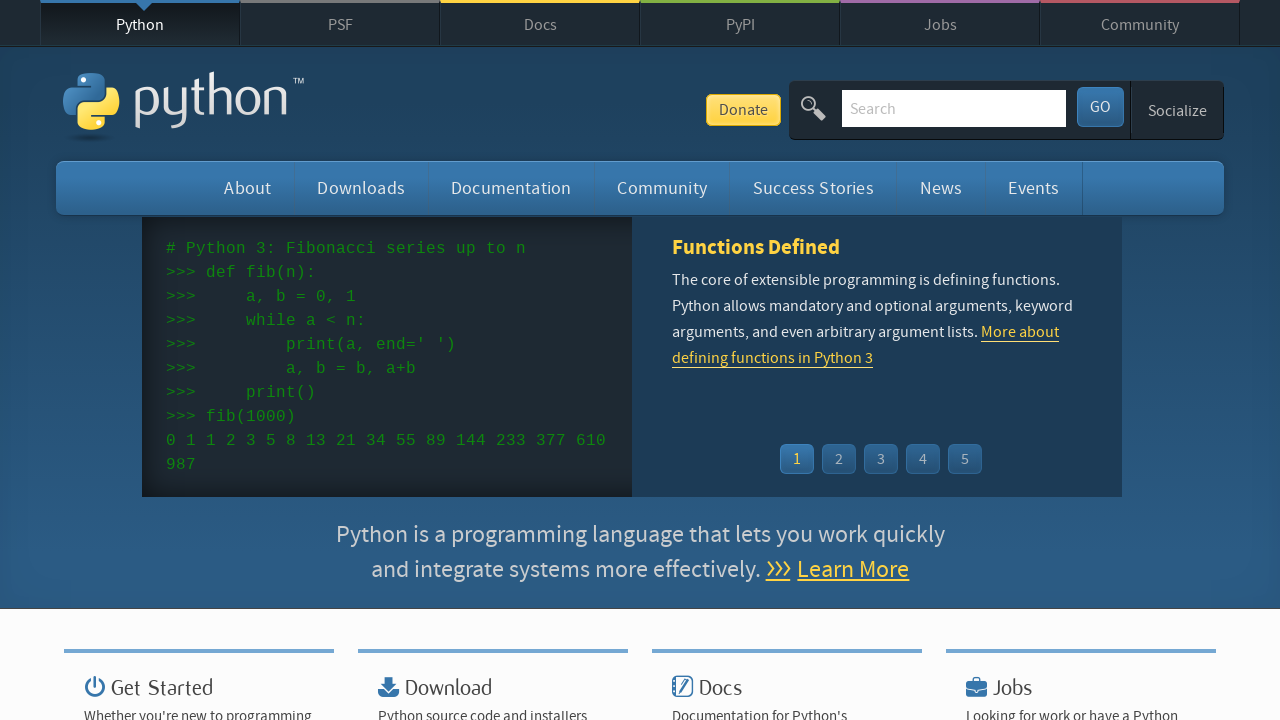

Verified page title contains 'Python'
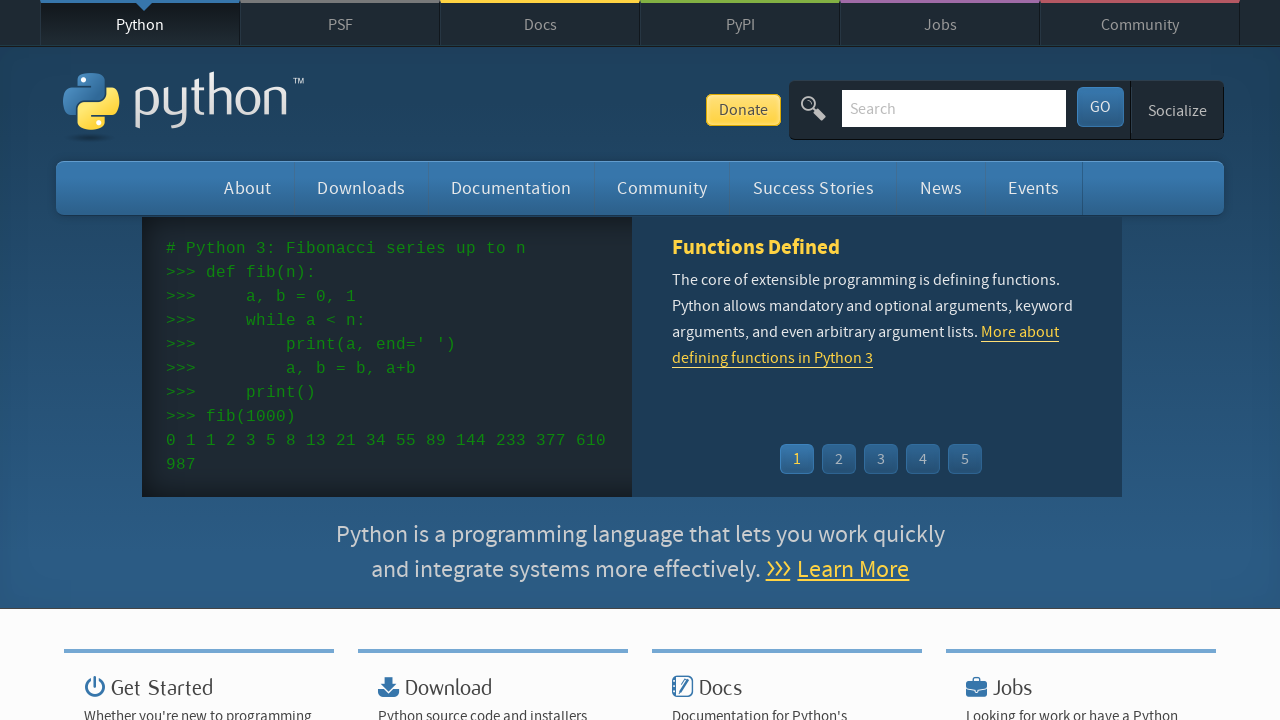

Filled search box with 'pycon' on input[name='q']
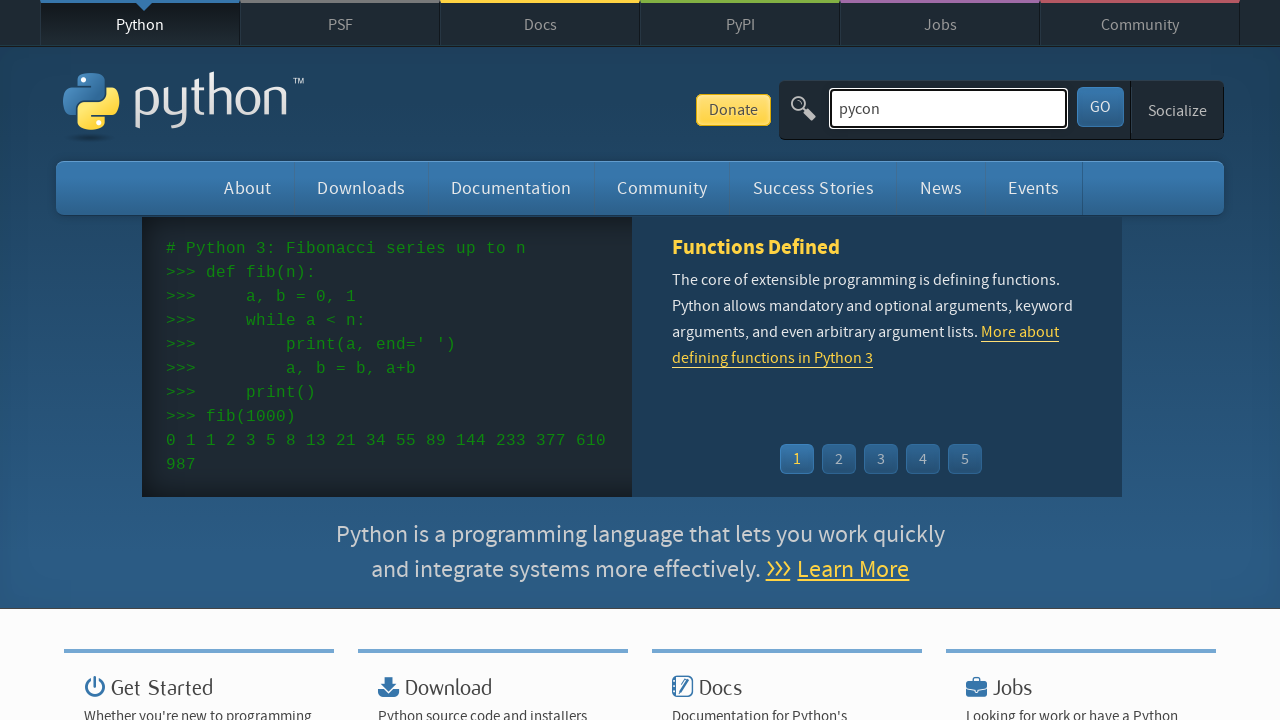

Pressed Enter to submit search form on input[name='q']
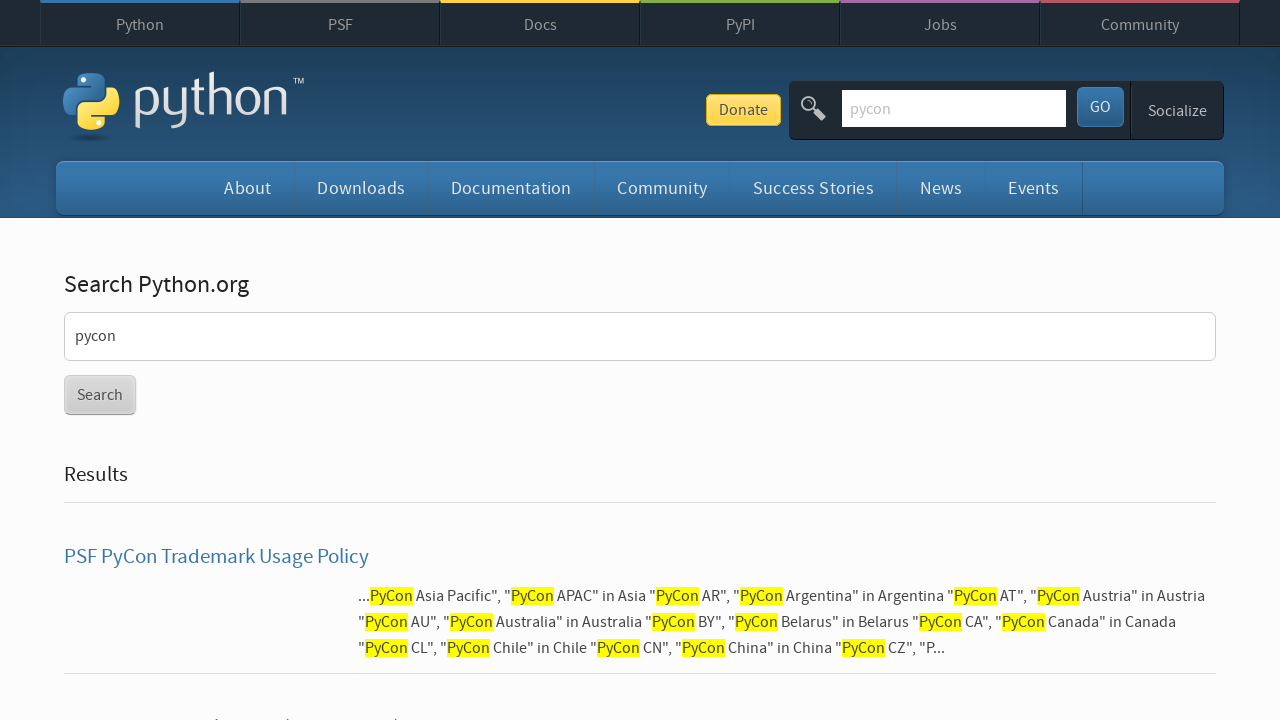

Waited for search results to load (networkidle)
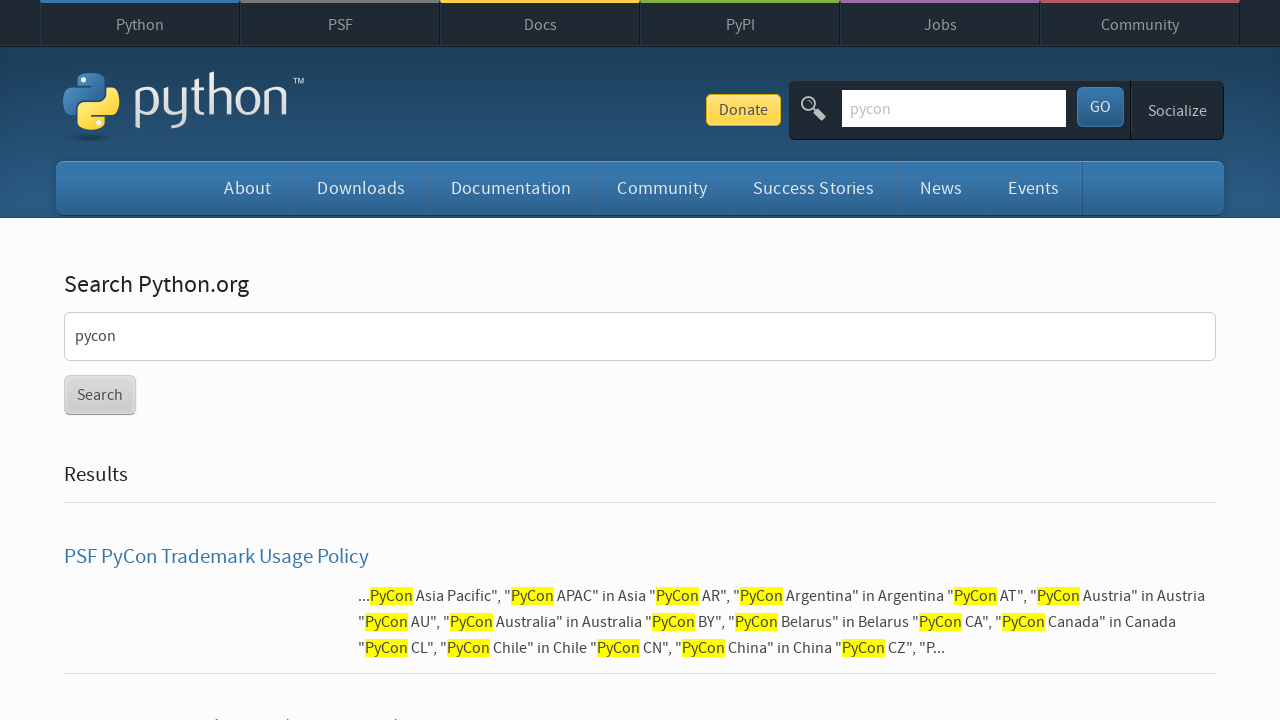

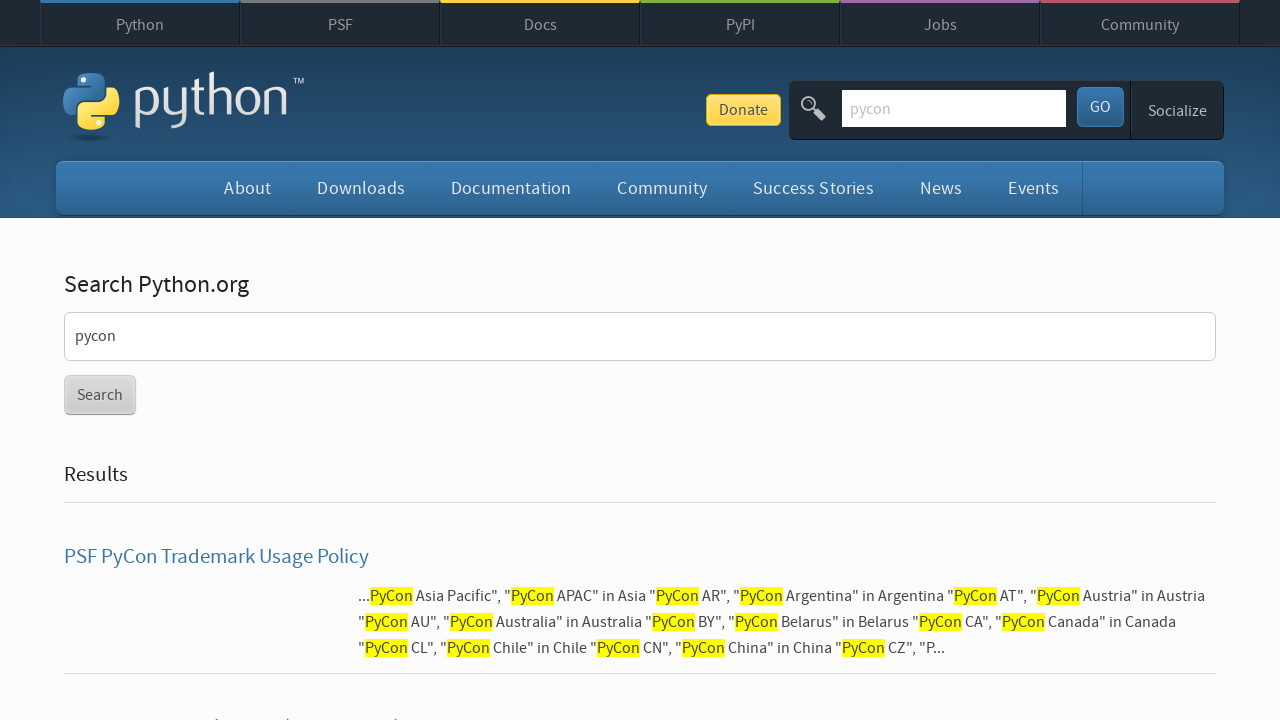